Tests dynamic control elements by clicking Remove button to hide a checkbox, verifying "It's gone!" message, then clicking Add button and verifying "It's back!" message

Starting URL: https://the-internet.herokuapp.com/dynamic_controls

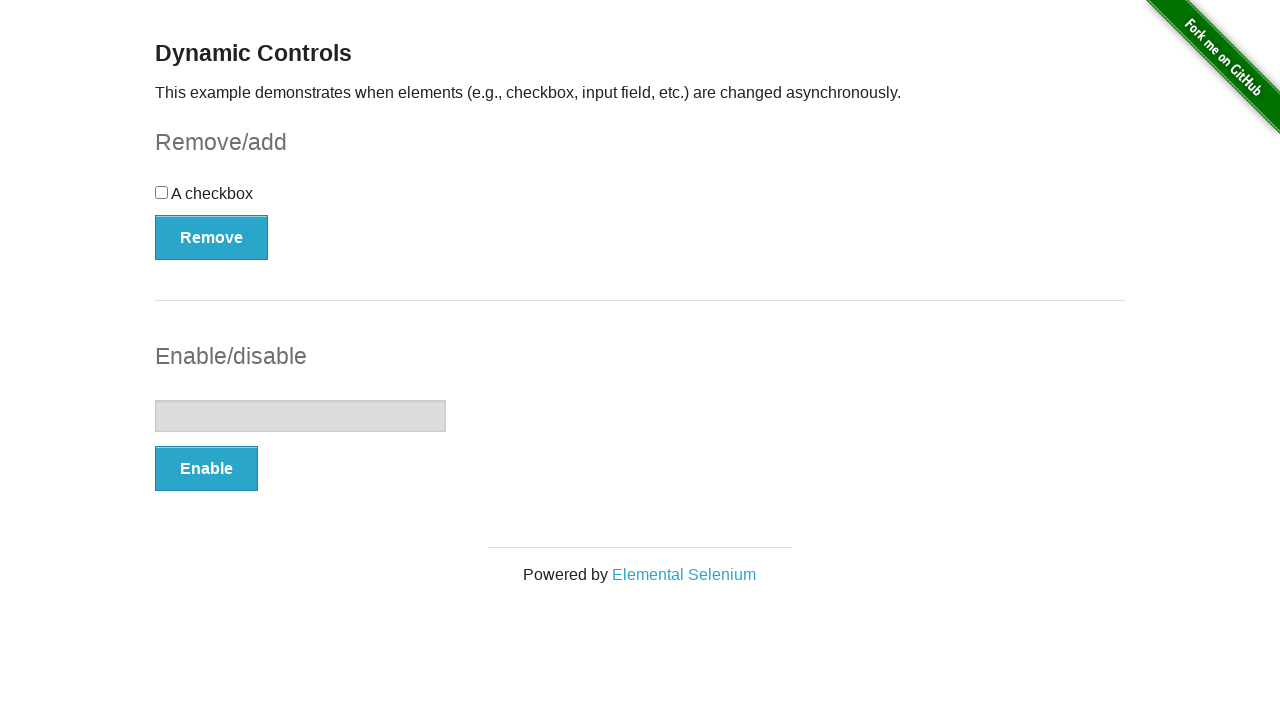

Navigated to dynamic controls page
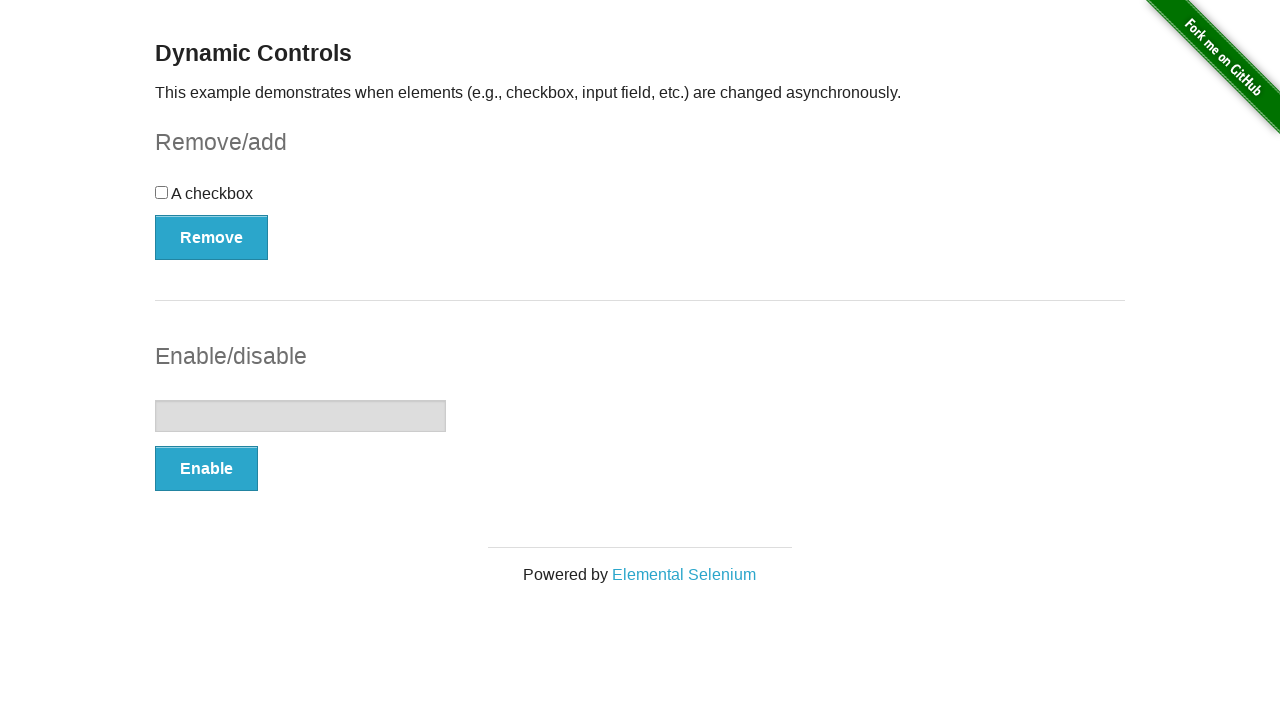

Clicked Remove button to hide checkbox at (212, 237) on button:has-text('Remove')
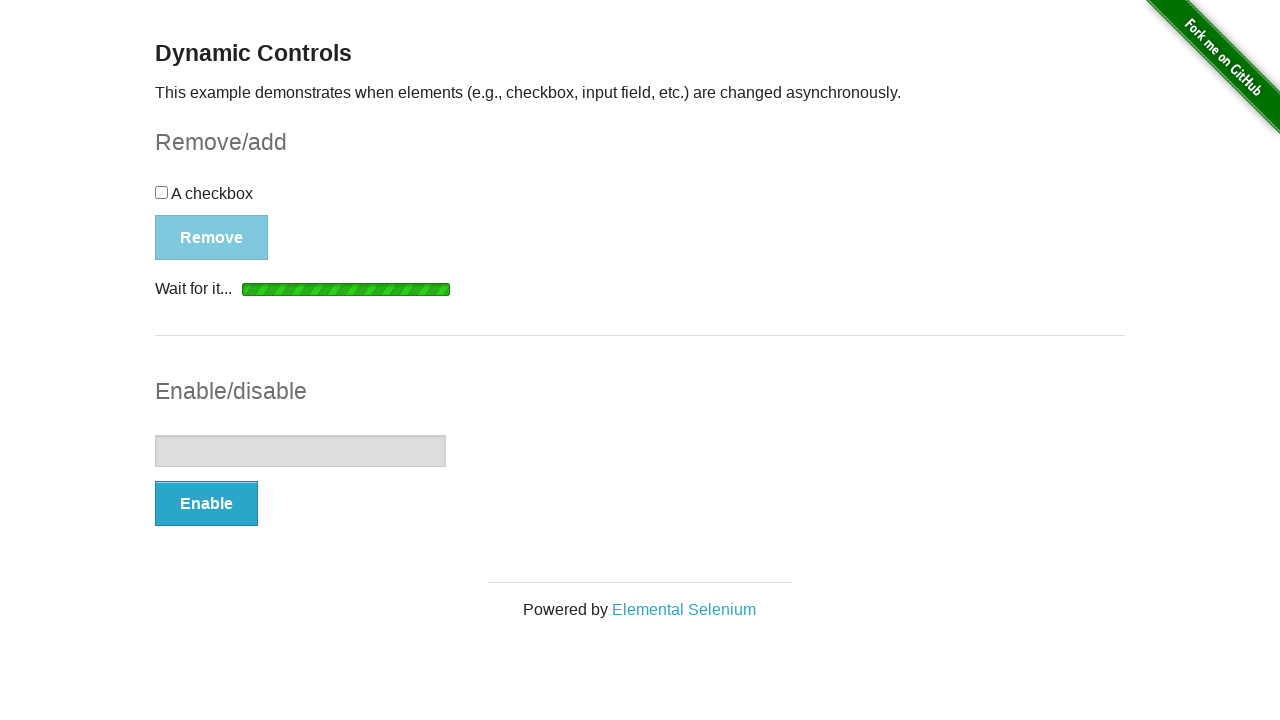

Verified 'It's gone!' message appeared
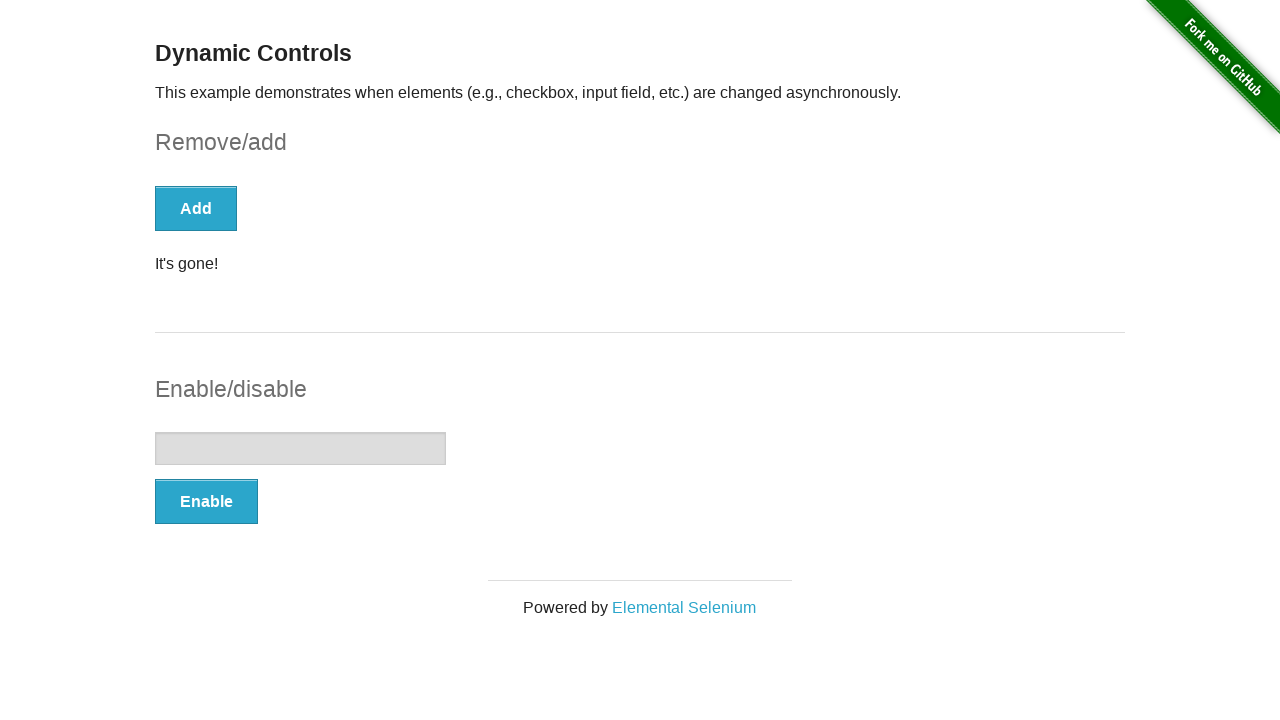

Clicked Add button to restore checkbox at (196, 208) on button:has-text('Add')
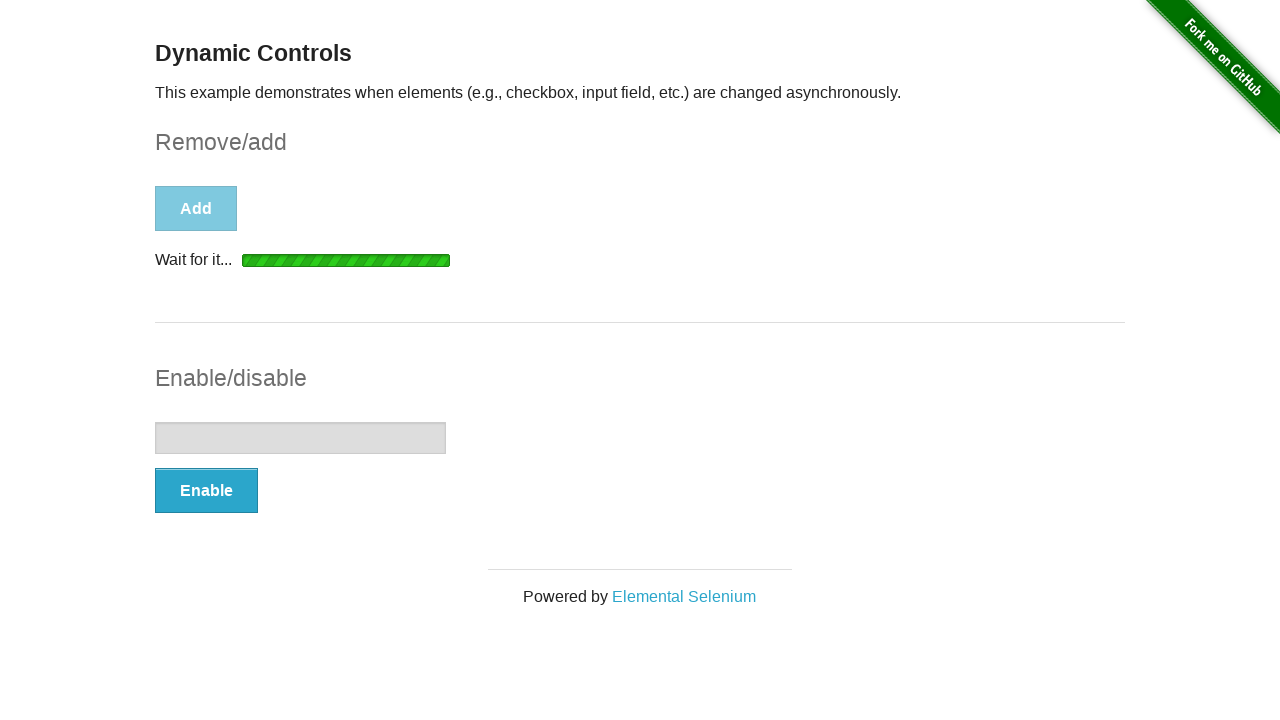

Verified 'It's back!' message appeared
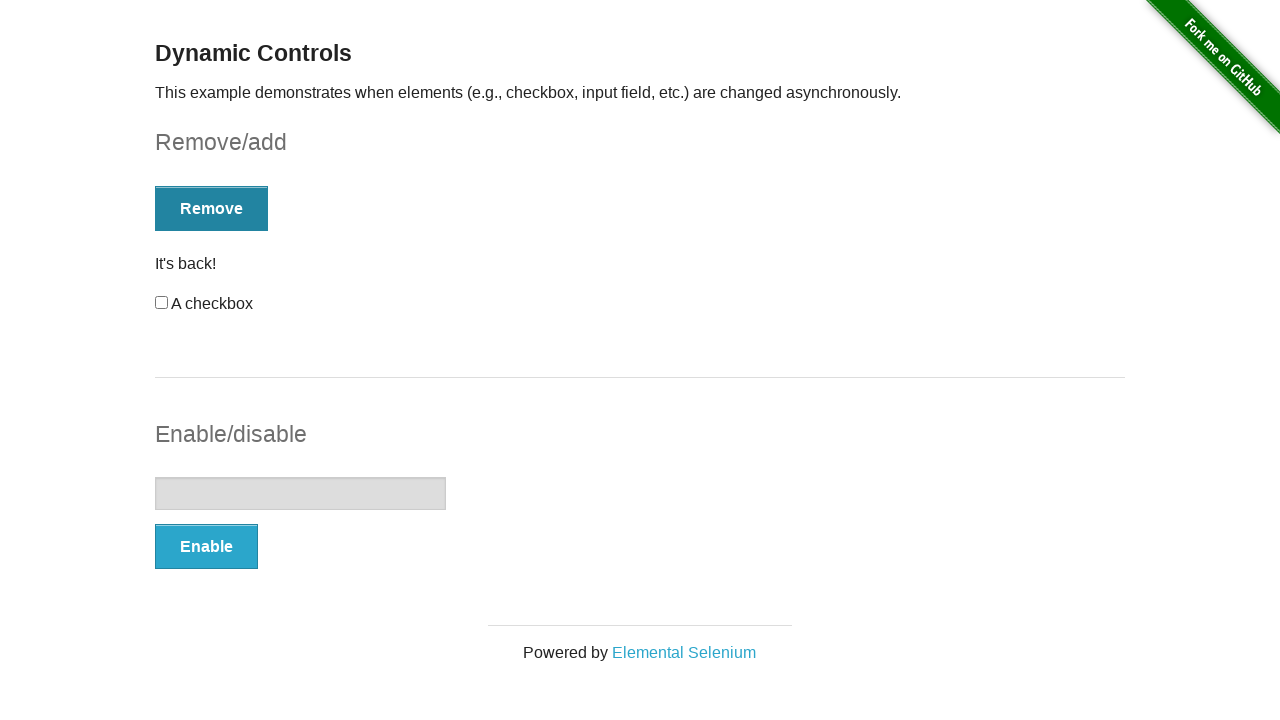

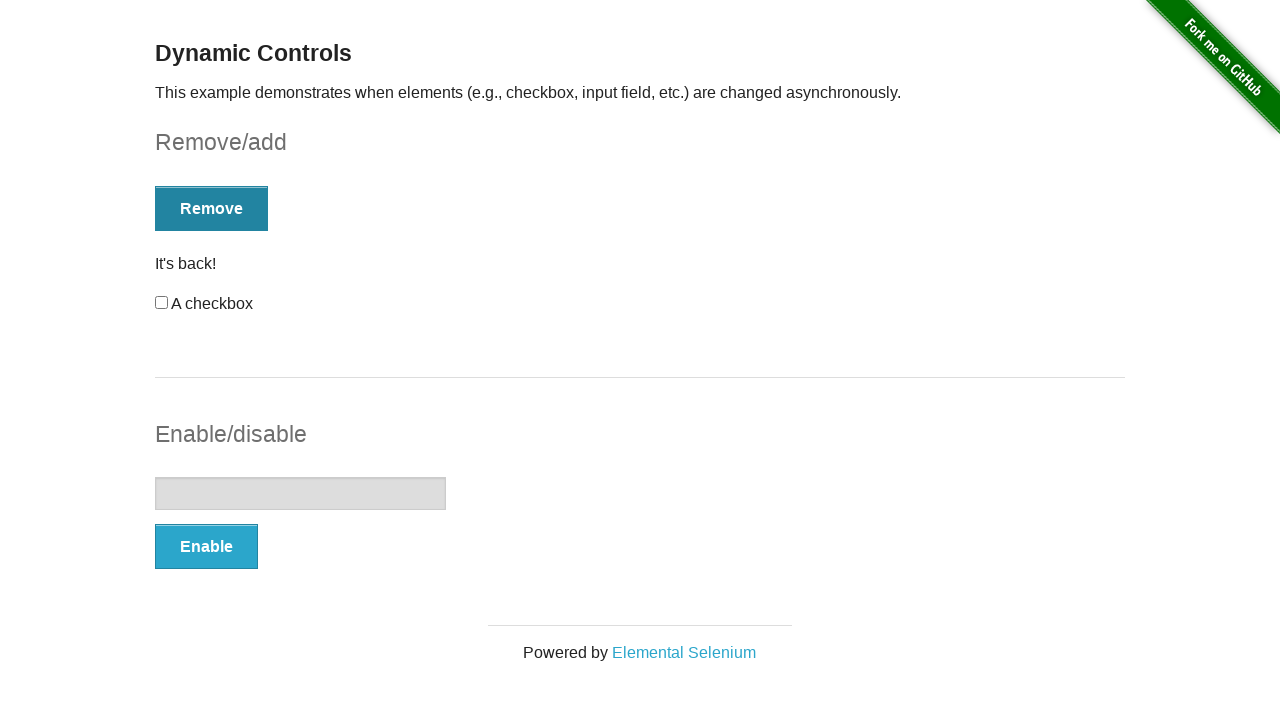